Tests an e-commerce flow by browsing products, selecting a Selenium course, adding it to cart, and modifying the quantity in the cart

Starting URL: https://rahulshettyacademy.com/angularAppdemo/

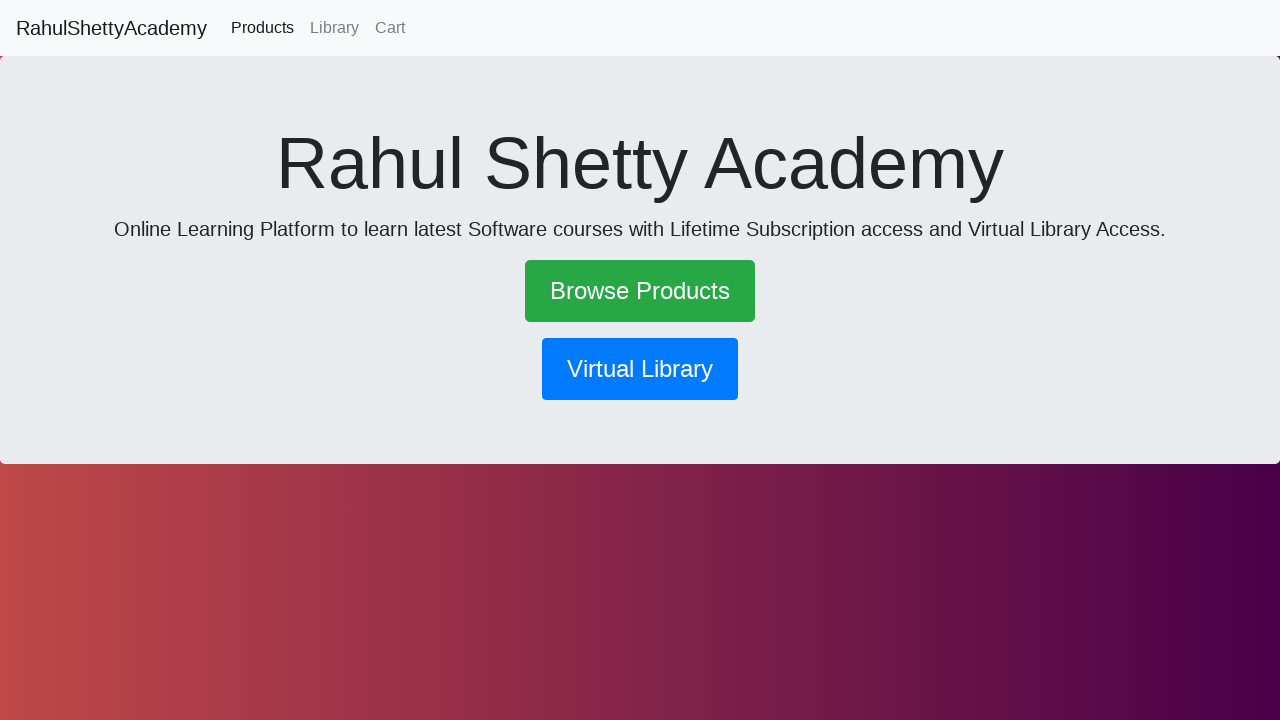

Clicked 'Browse Products' link to view available products at (640, 291) on a:has-text('Browse Products')
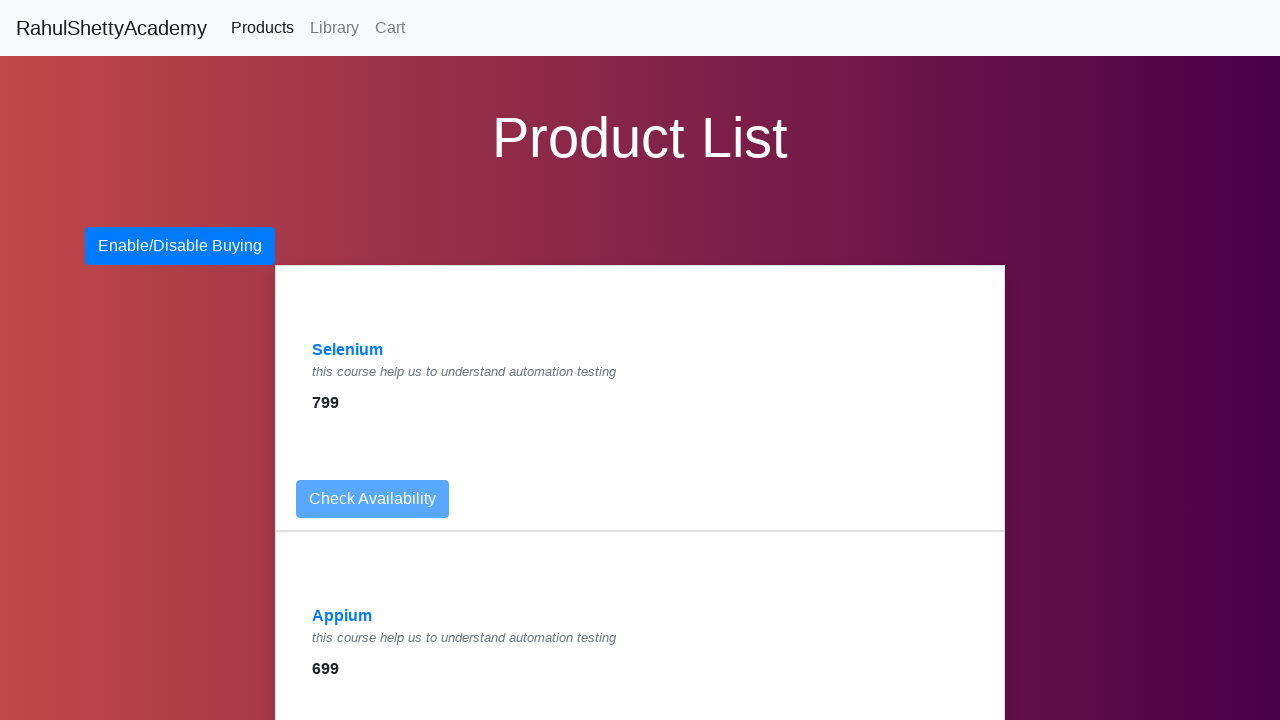

Clicked on Selenium course product at (348, 350) on a:has-text('Selenium')
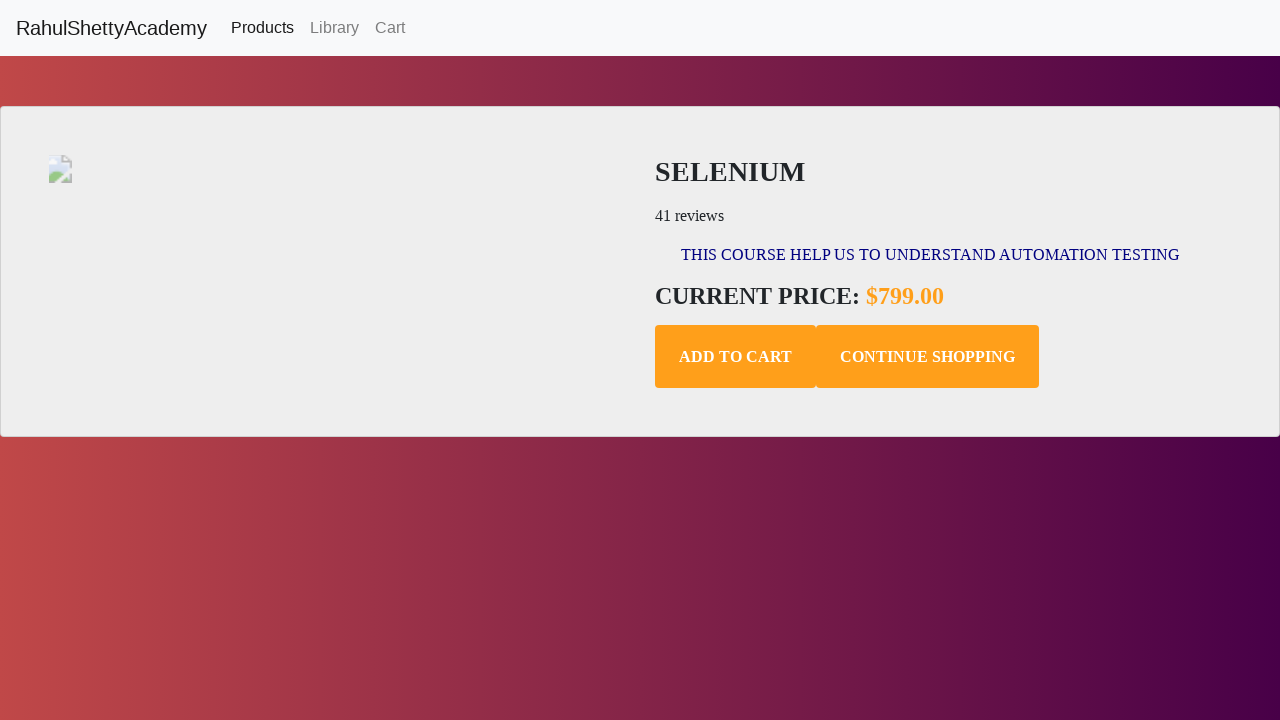

Added Selenium course to cart at (736, 357) on .add-to-cart
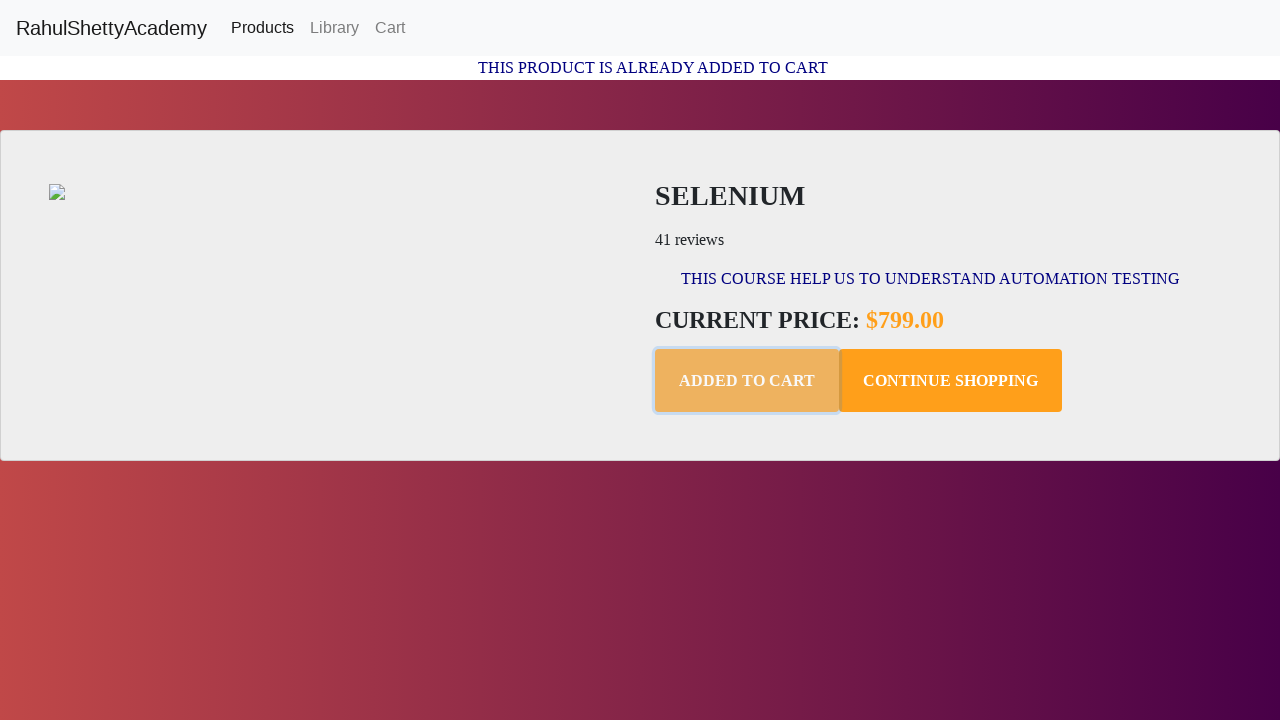

Navigated to shopping cart at (390, 28) on a:has-text('Cart')
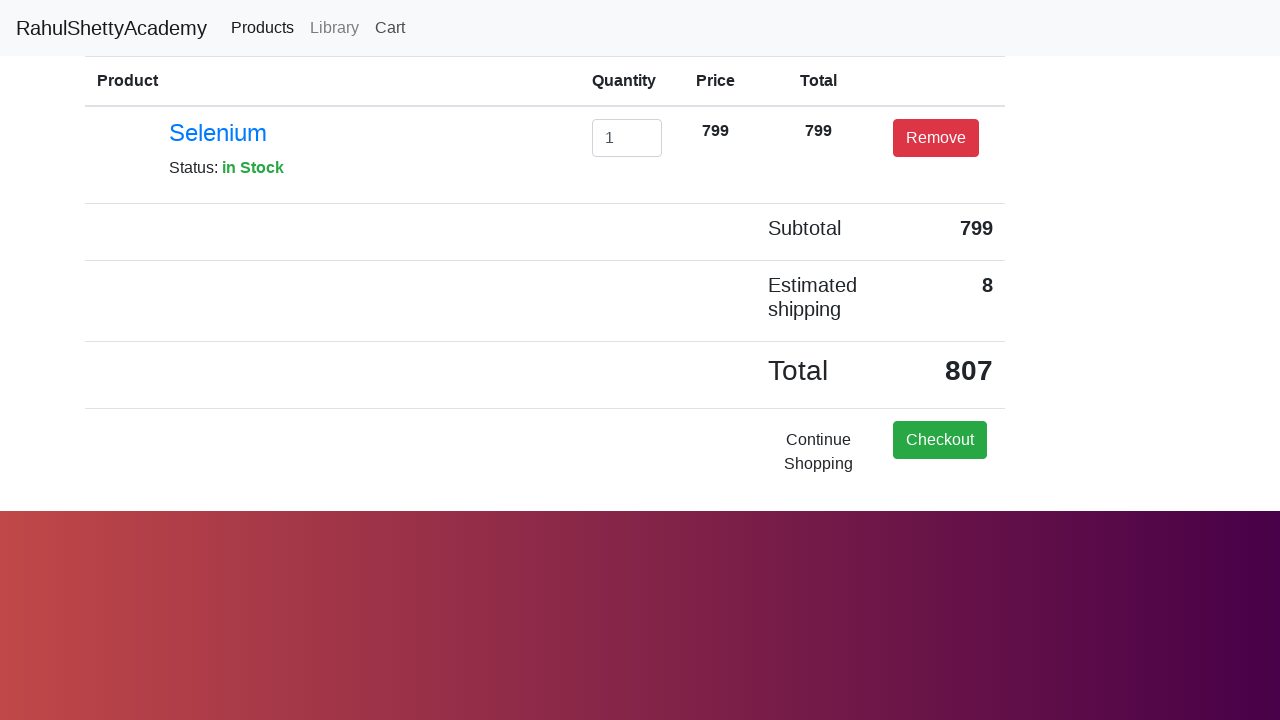

Cleared the quantity field in cart on #exampleInputEmail1
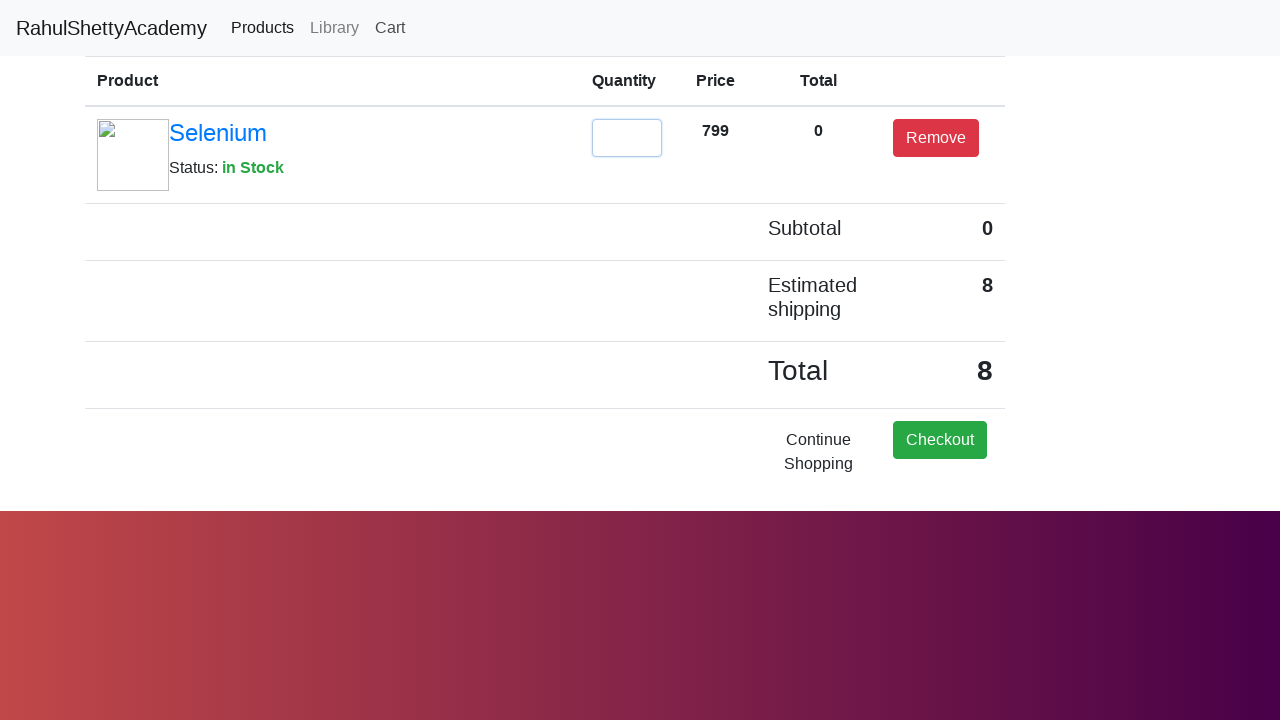

Updated quantity to 2 in cart on #exampleInputEmail1
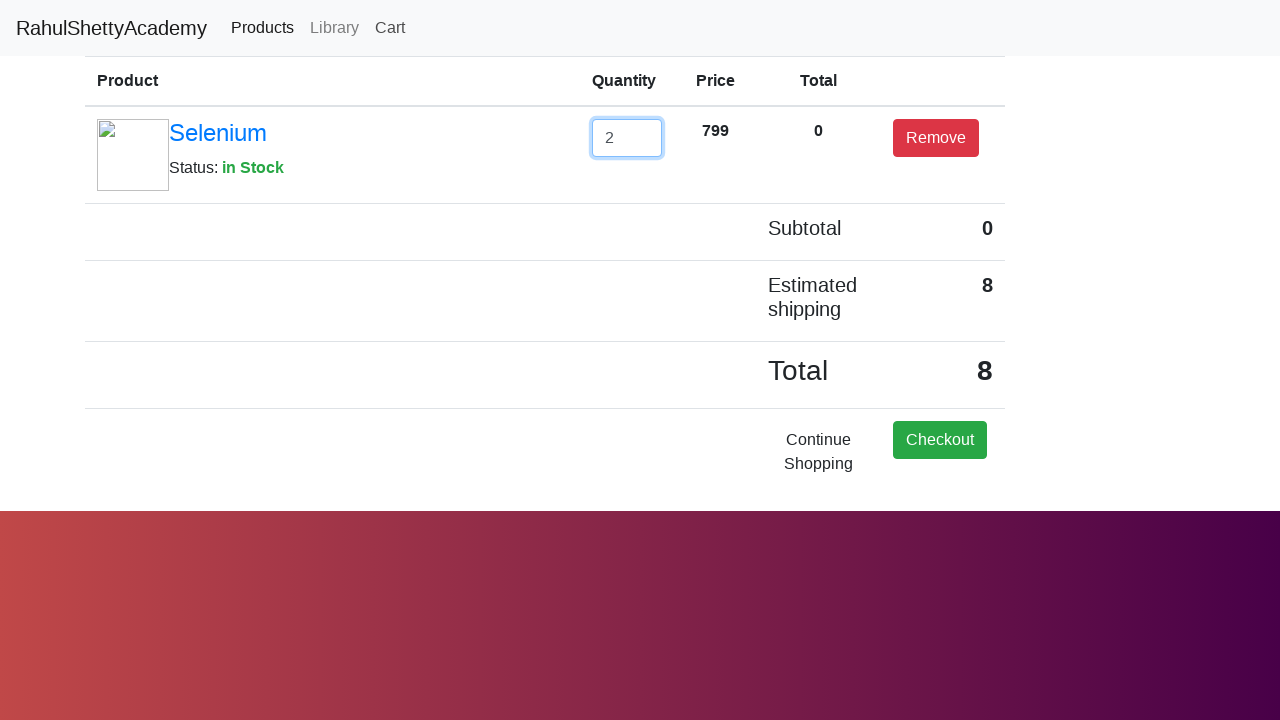

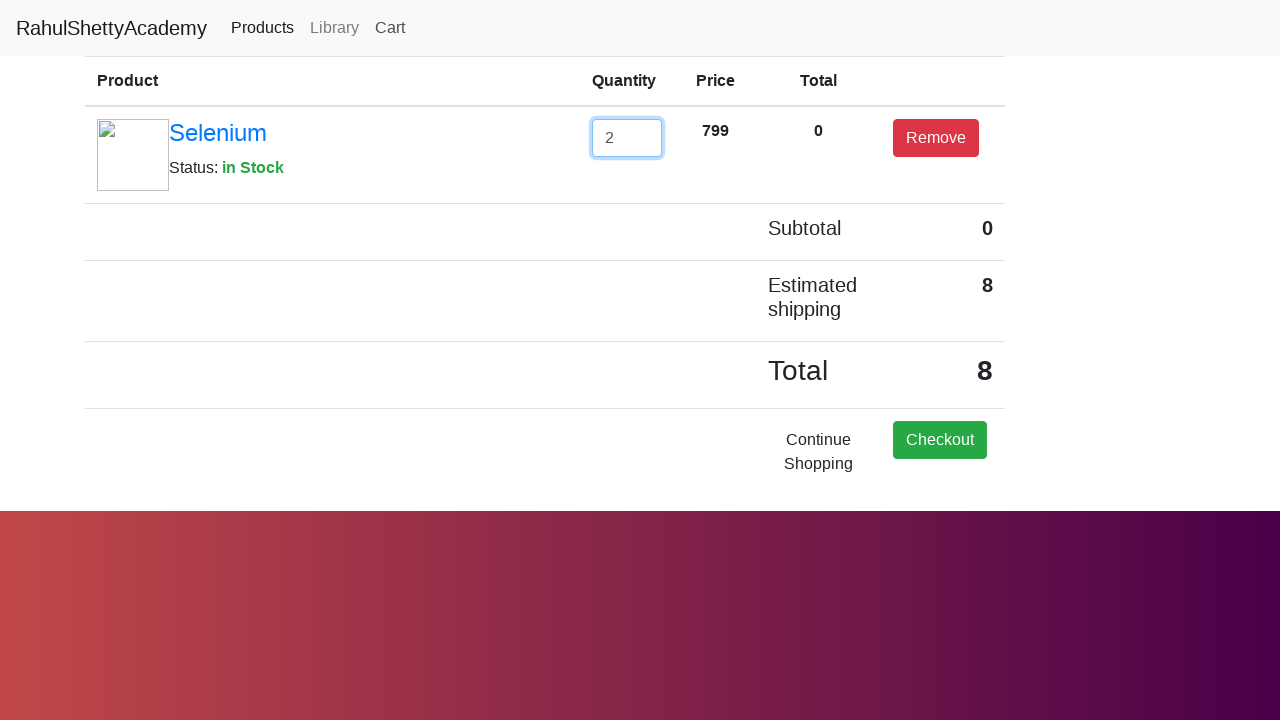